Tests registration form by filling required fields (first name, last name, email) and submitting the form

Starting URL: http://suninjuly.github.io/registration1.html

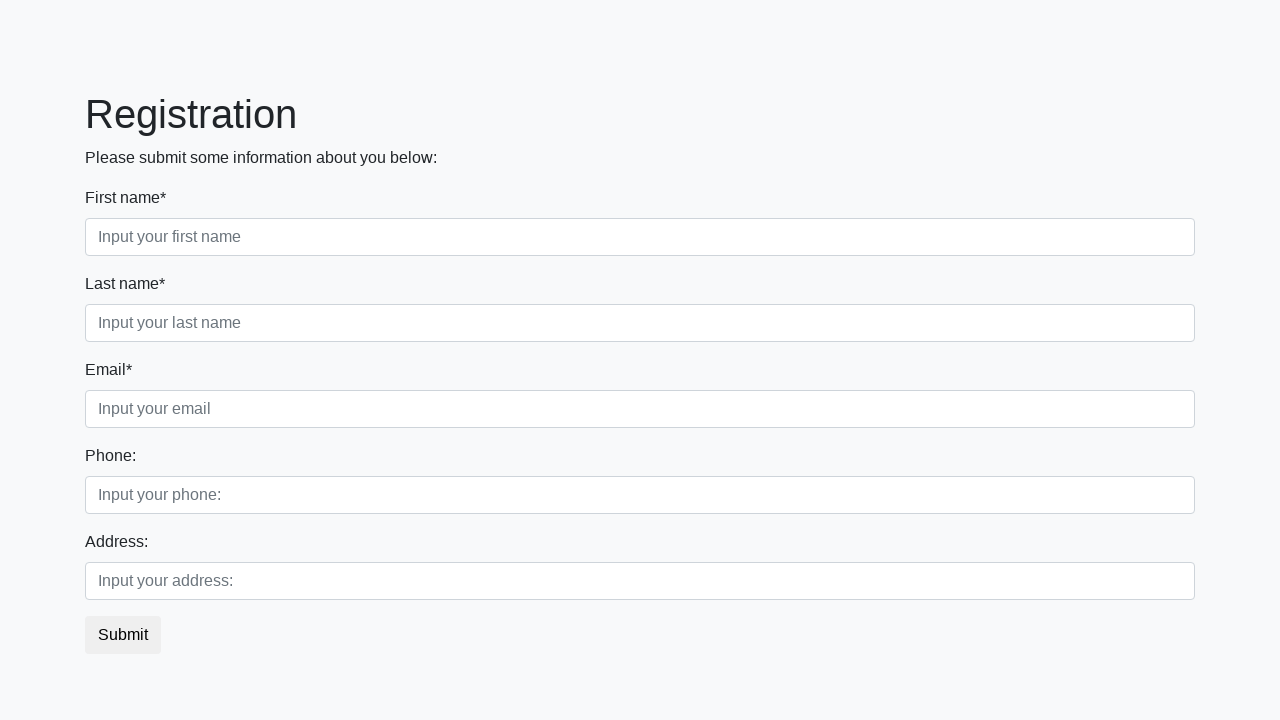

Filled first name field with 'test' on .first[required=""]
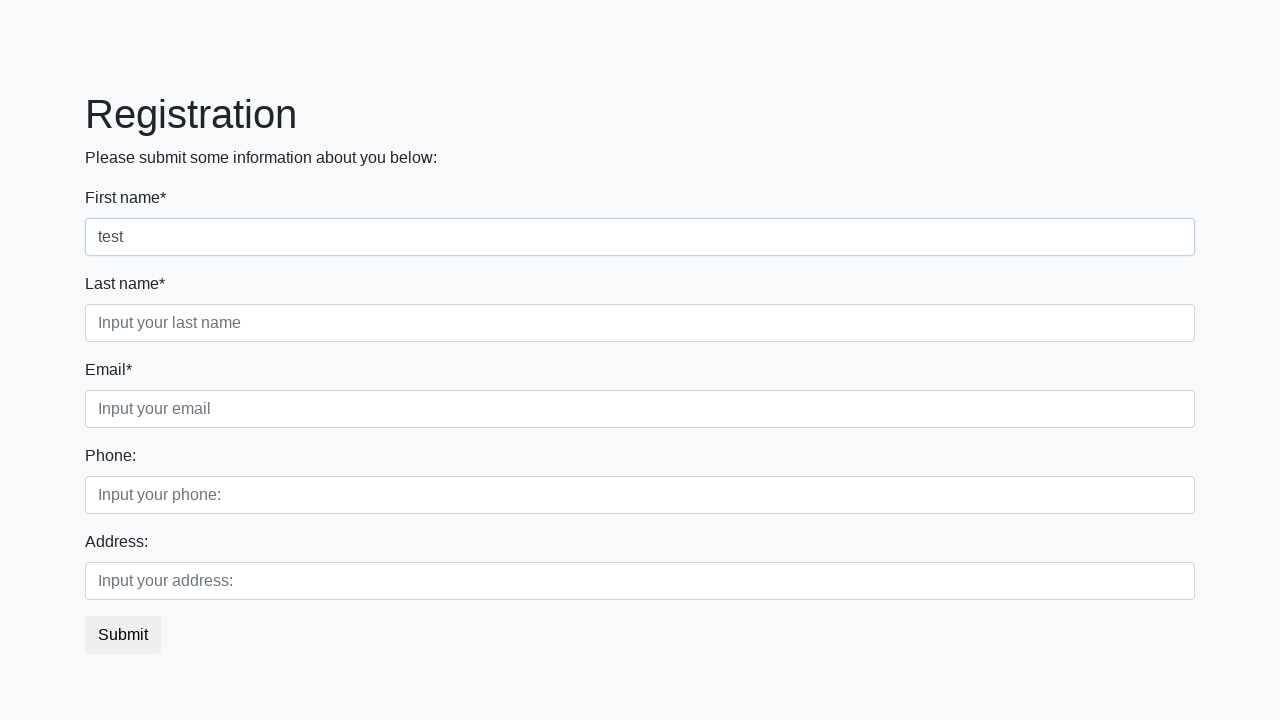

Filled last name field with 'test' on .second[required=""]
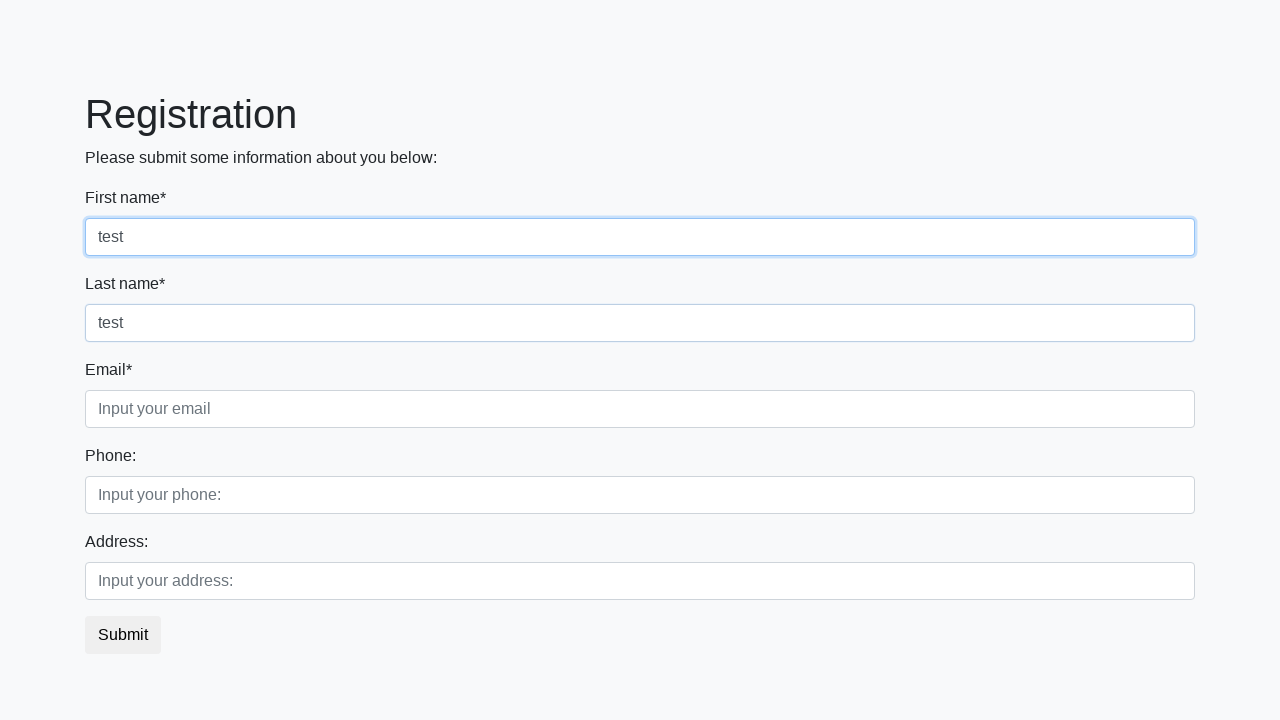

Filled email field with 'test' on .third[required=""]
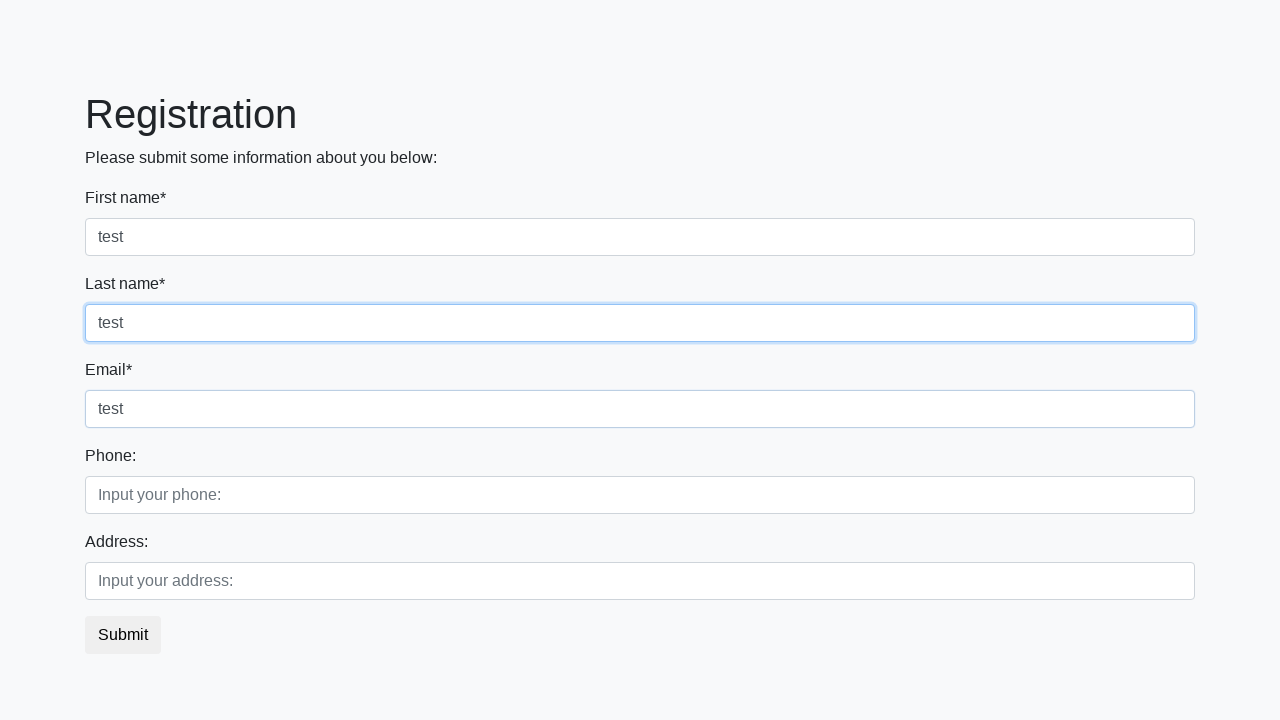

Clicked submit button to register at (123, 635) on button.btn
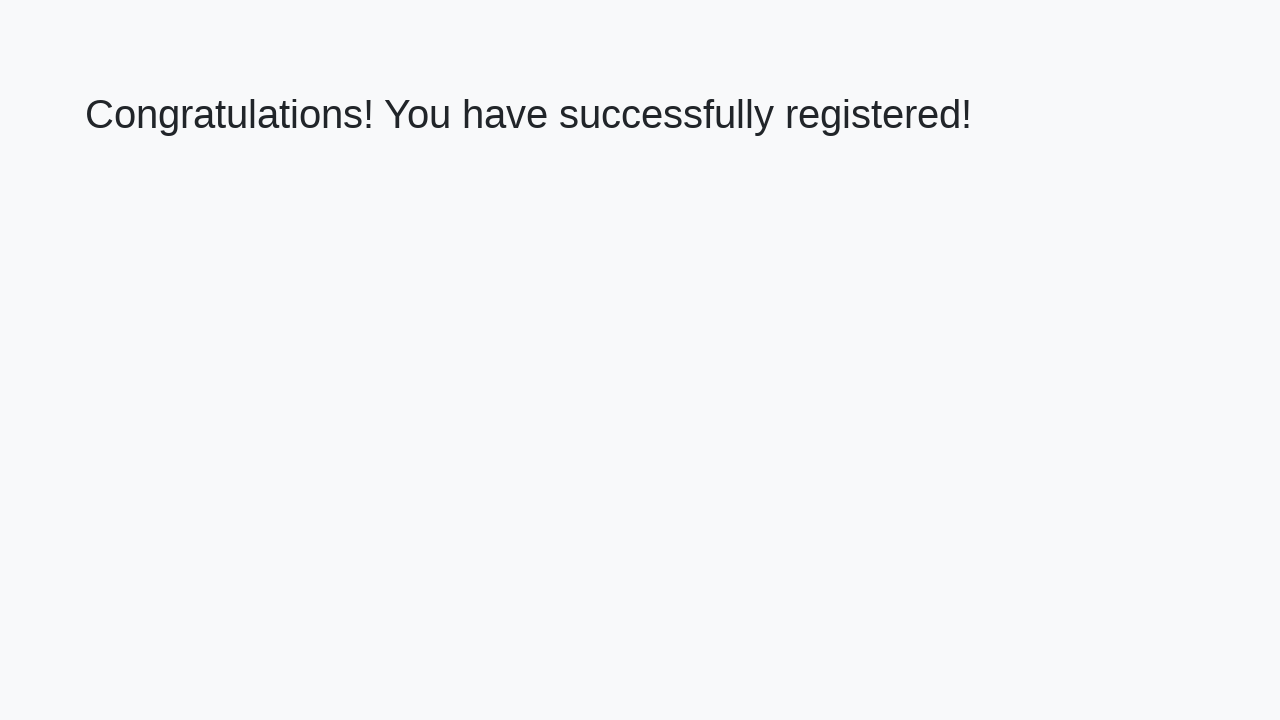

Success message appeared with h1 heading
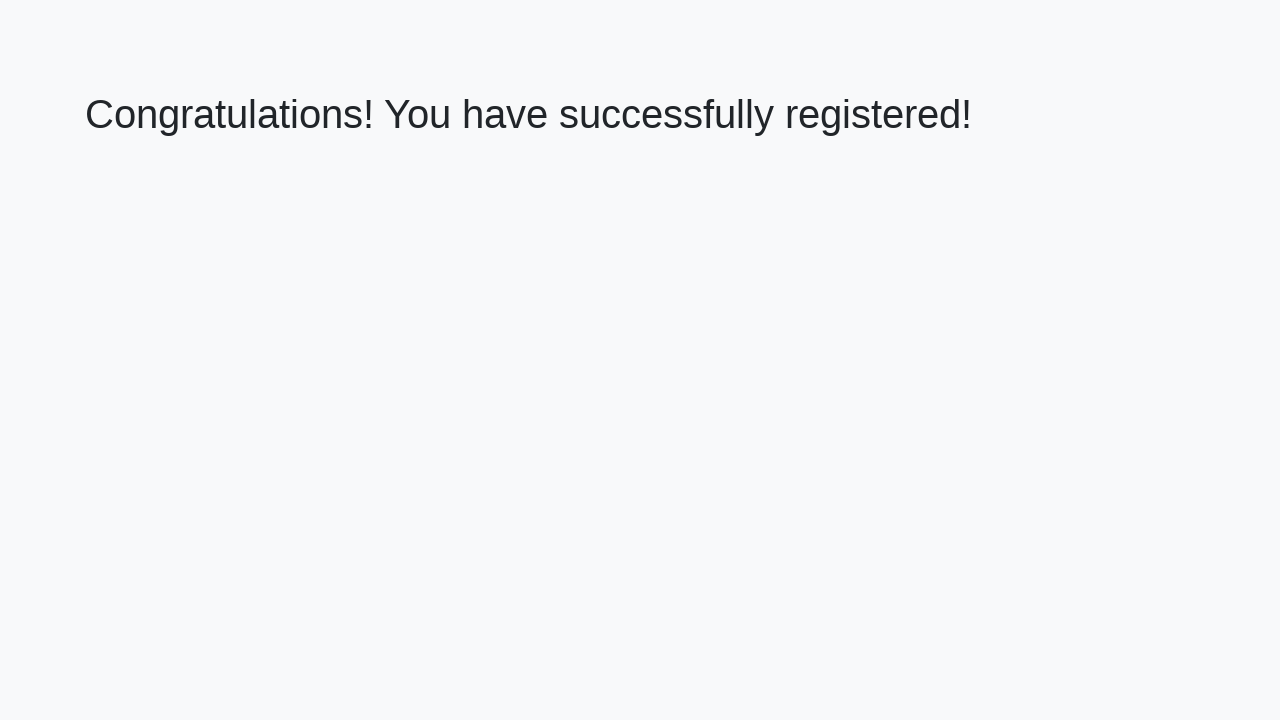

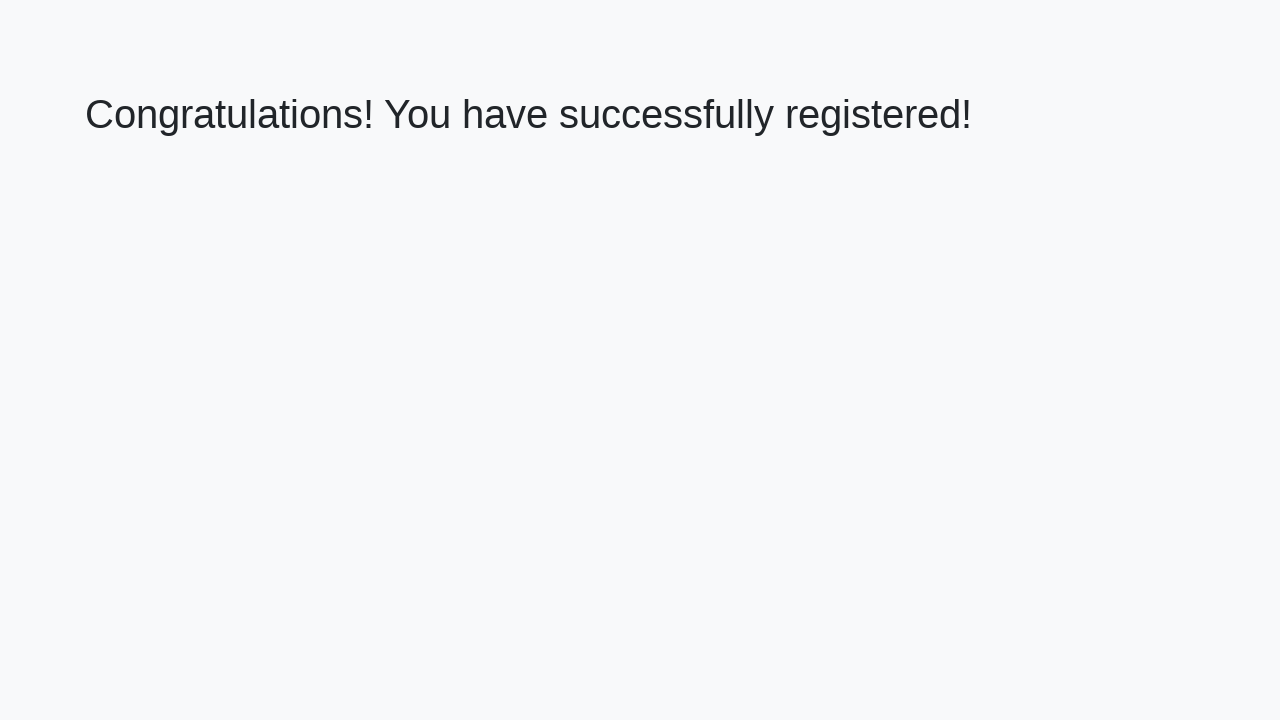